Navigates to the CORES (Corporación de Reservas Estratégicas de Productos Petrolíferos) statistics page and clicks on the gas imports Excel file download link.

Starting URL: https://www.cores.es/en/estadisticas

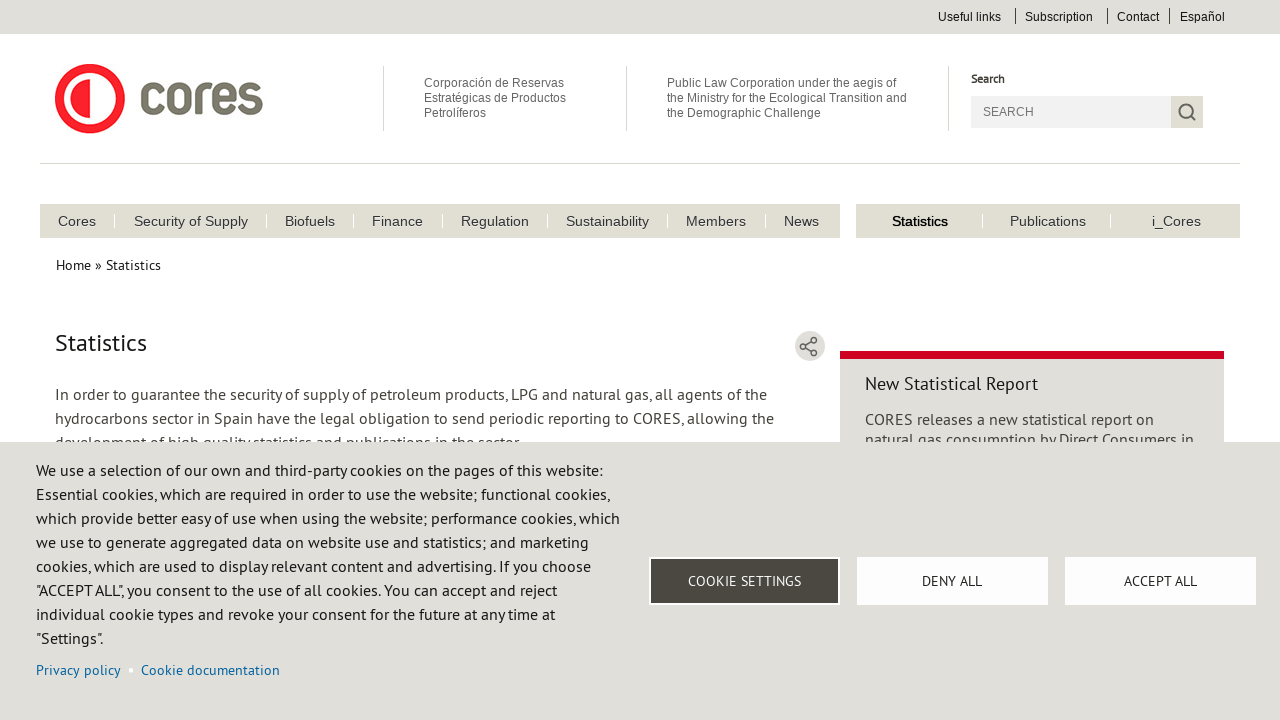

Waited for page to reach network idle state
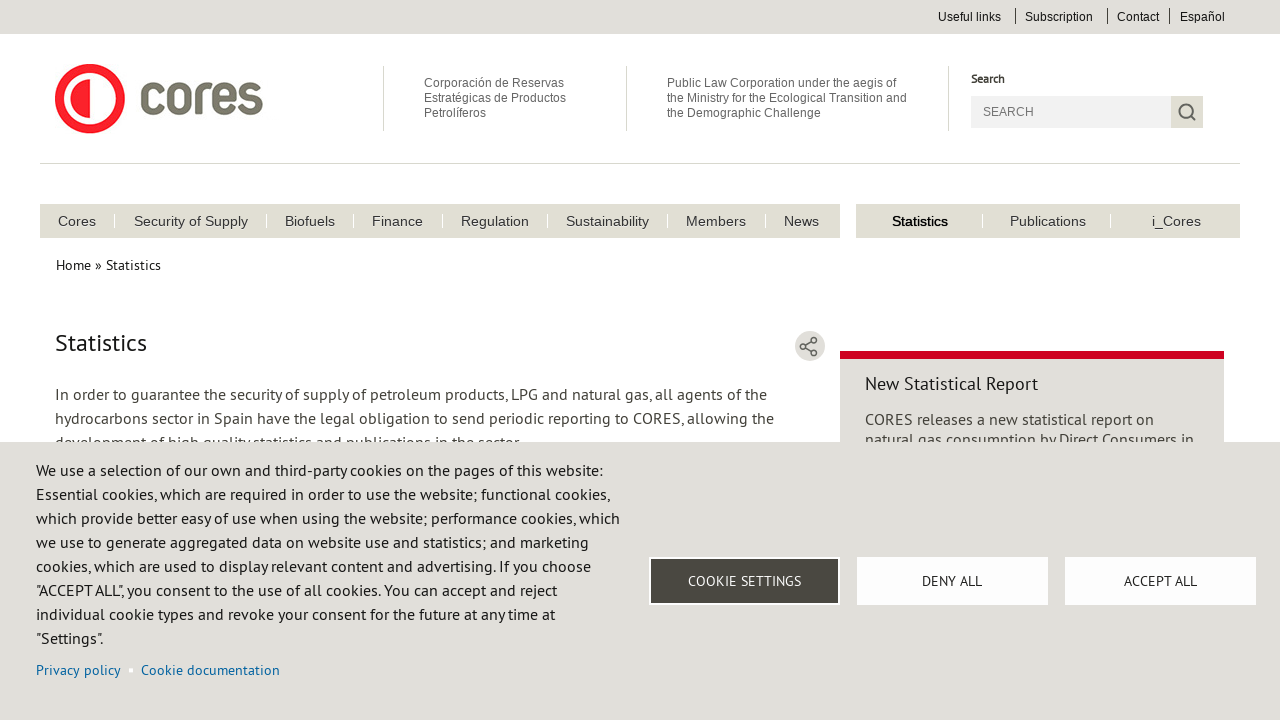

Clicked on gas imports Excel file download link at (726, 361) on a[title='gas-imports.xlsx']
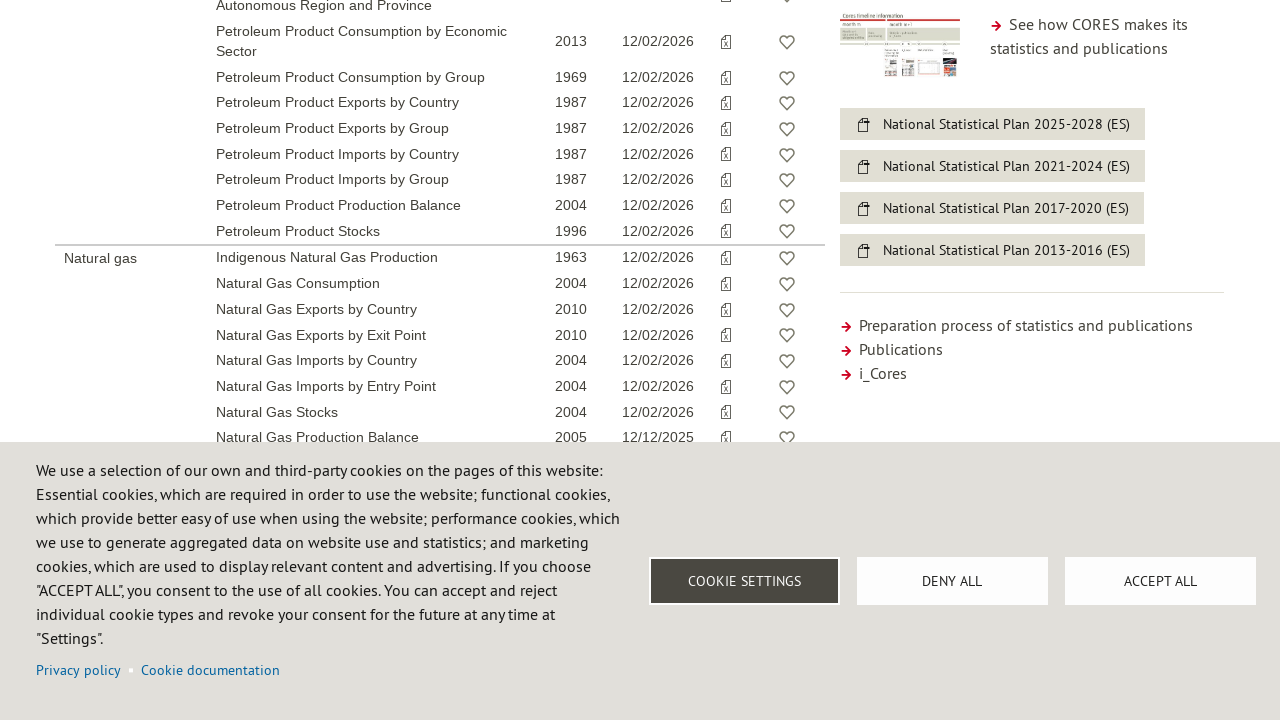

Waited 3 seconds for download to initiate
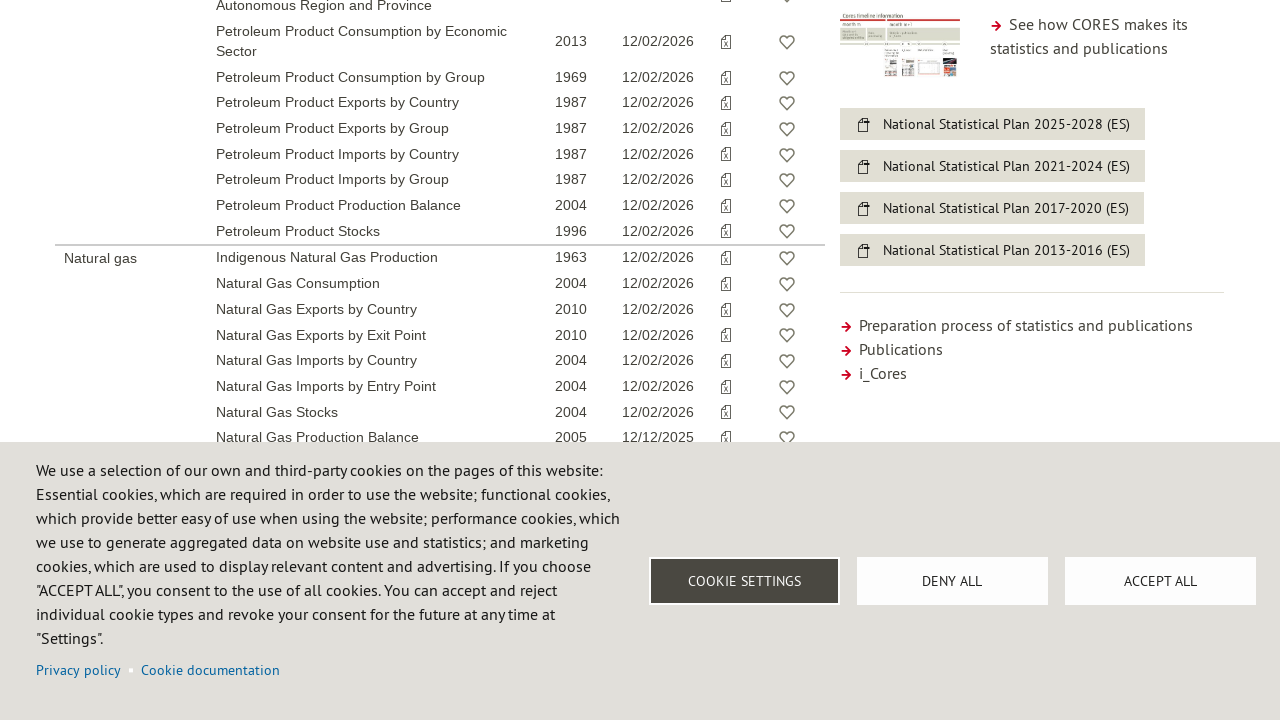

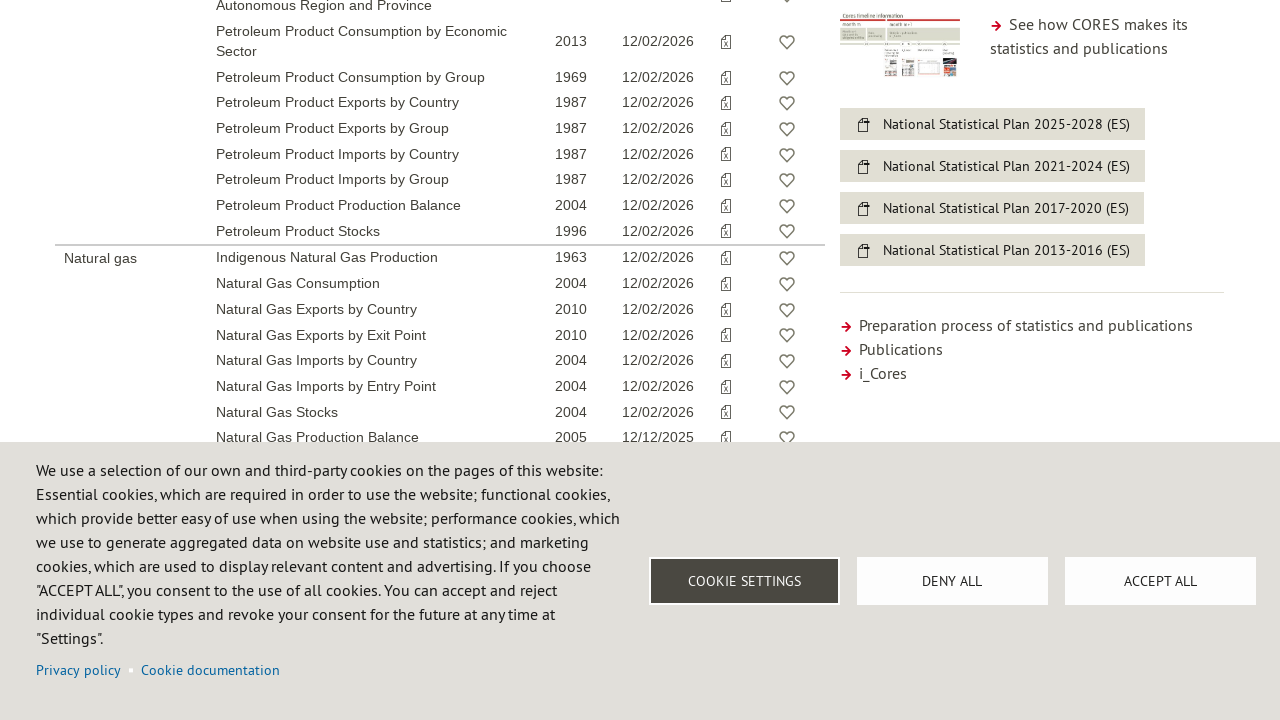